Clicks Get Started link, navigates to intro page, and validates the Installation header is shown

Starting URL: https://playwright.dev/

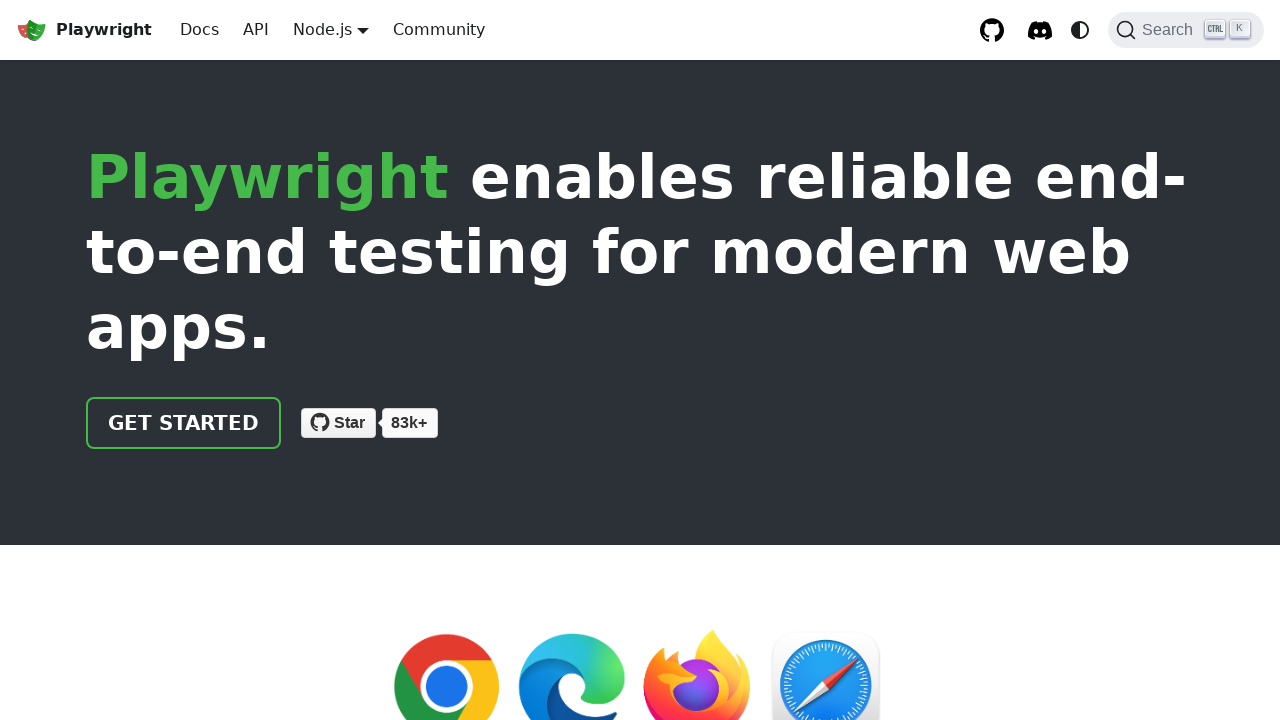

Clicked Get Started link at (184, 423) on a.getStarted_Sjon
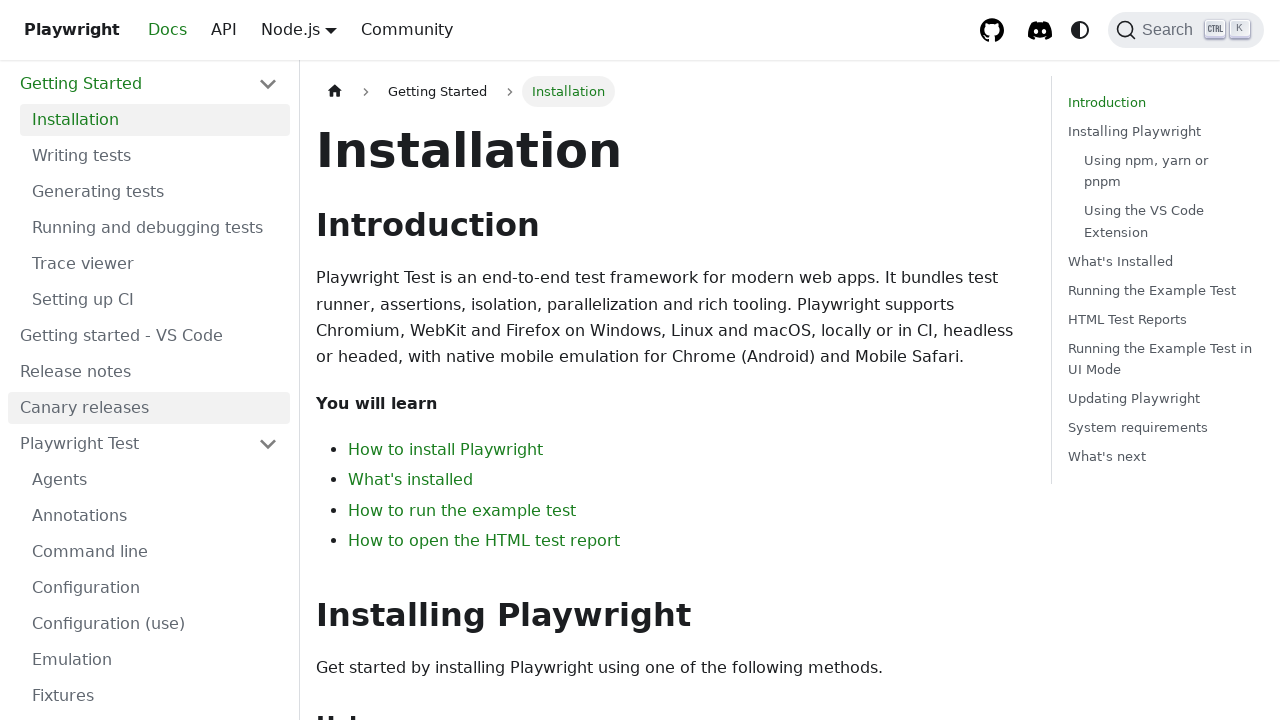

Navigated to intro page
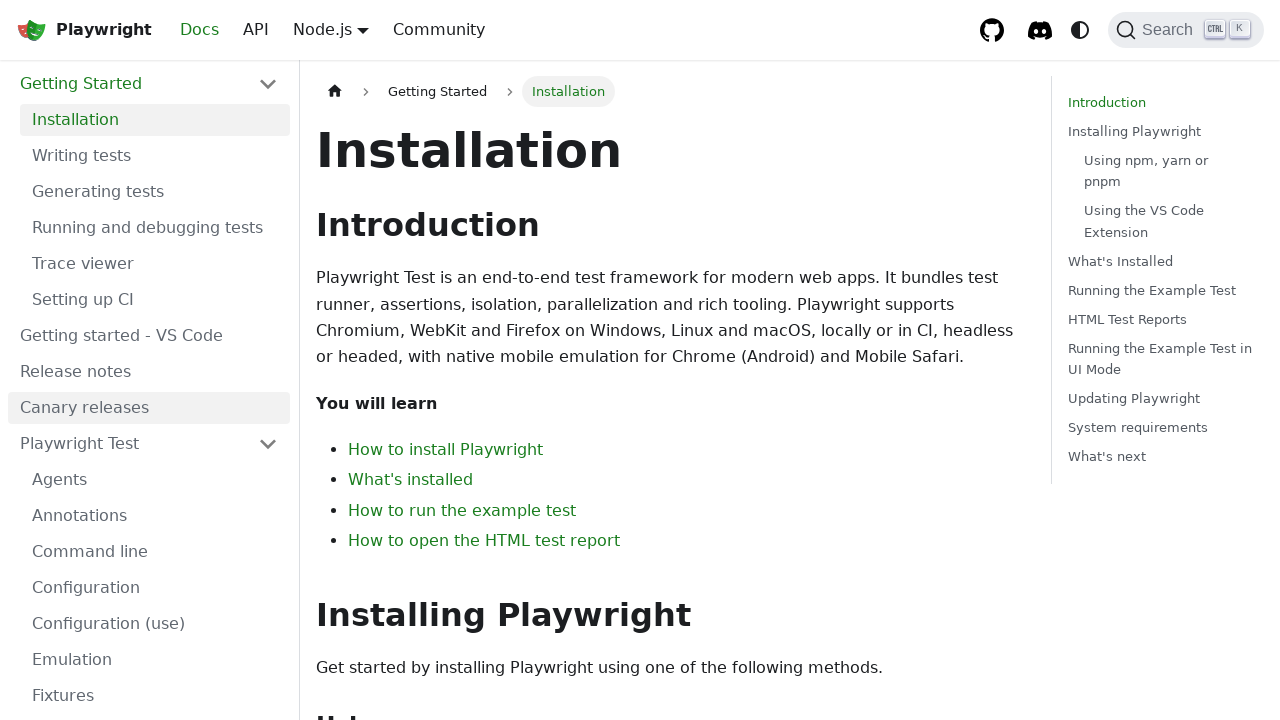

Located Installation header element
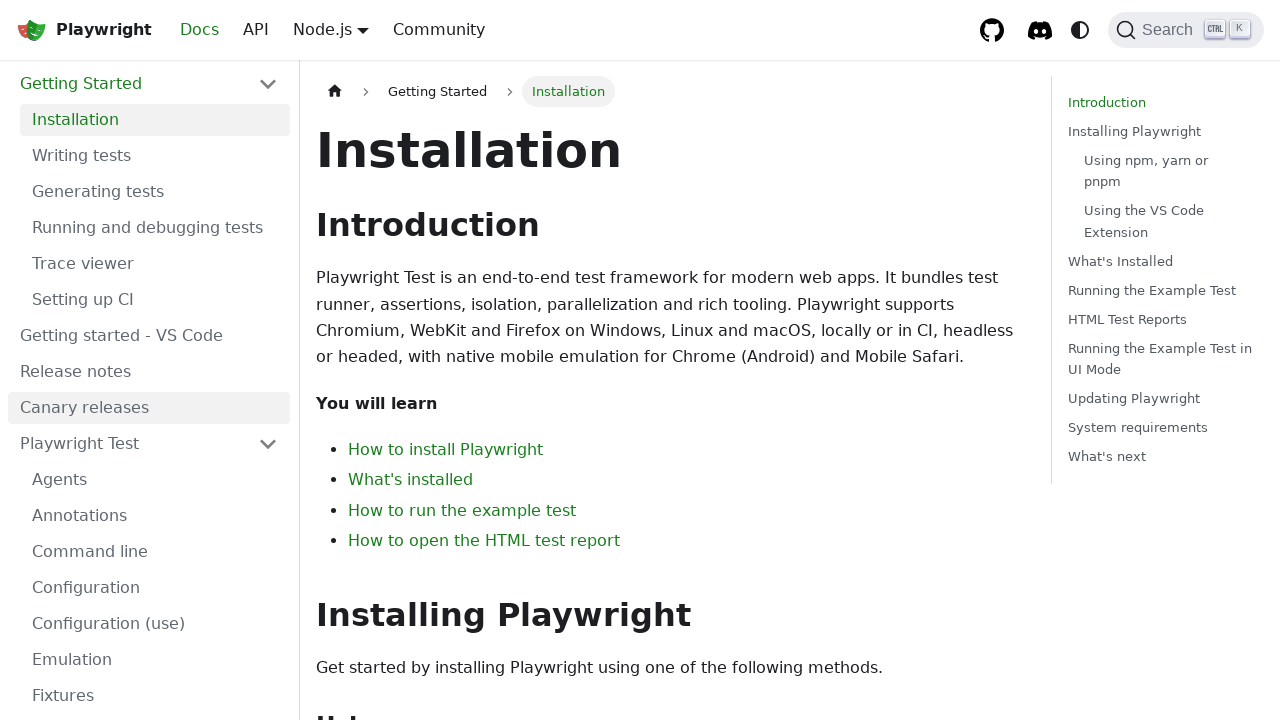

Installation header became visible
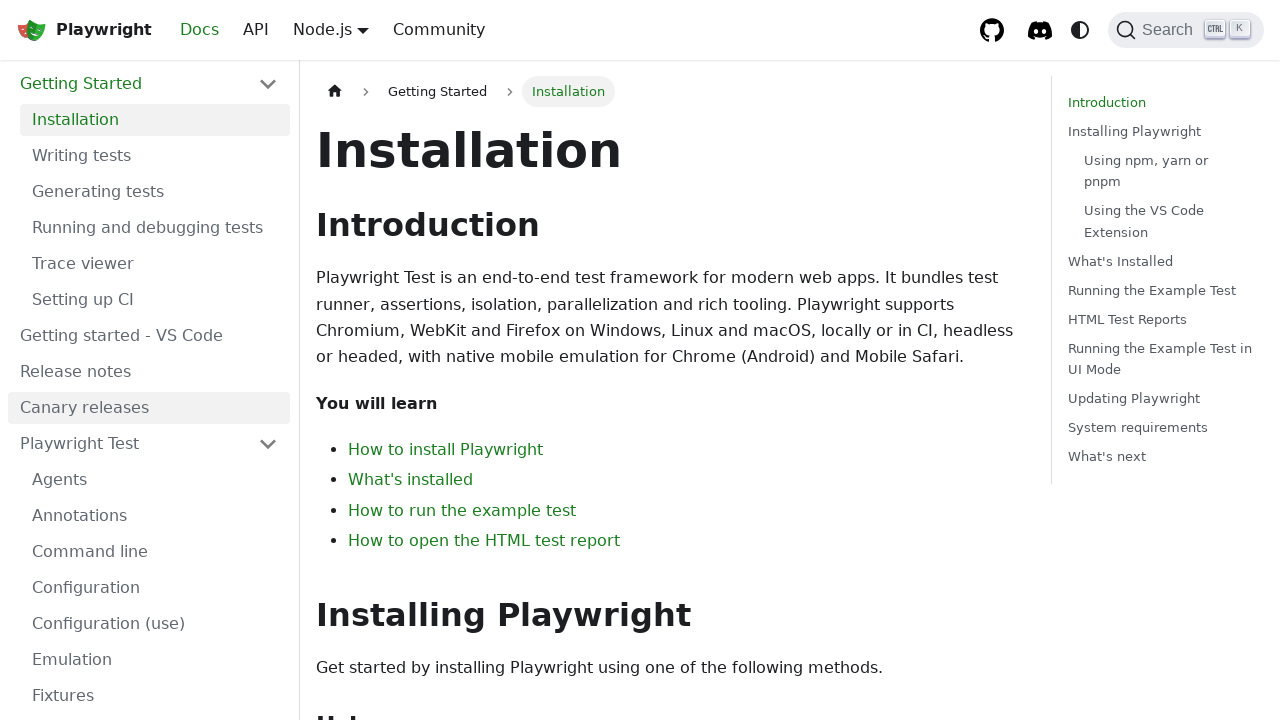

Soft assertion: Installation header is enabled
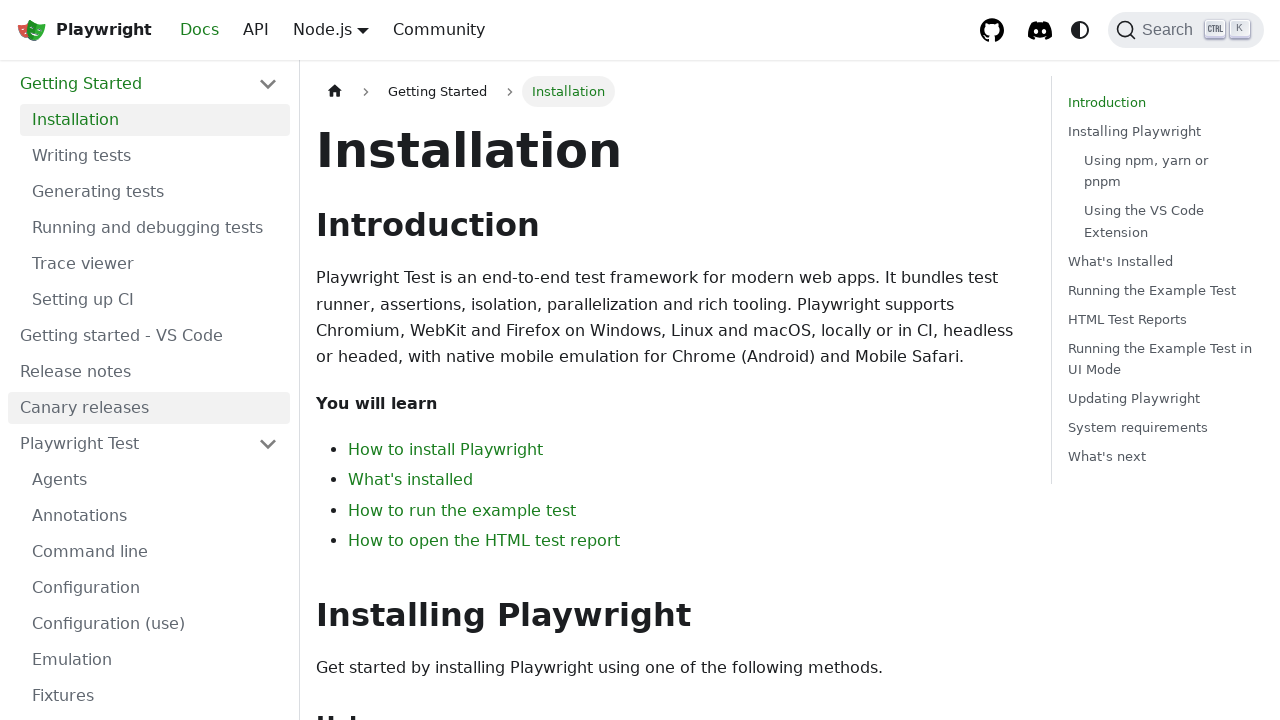

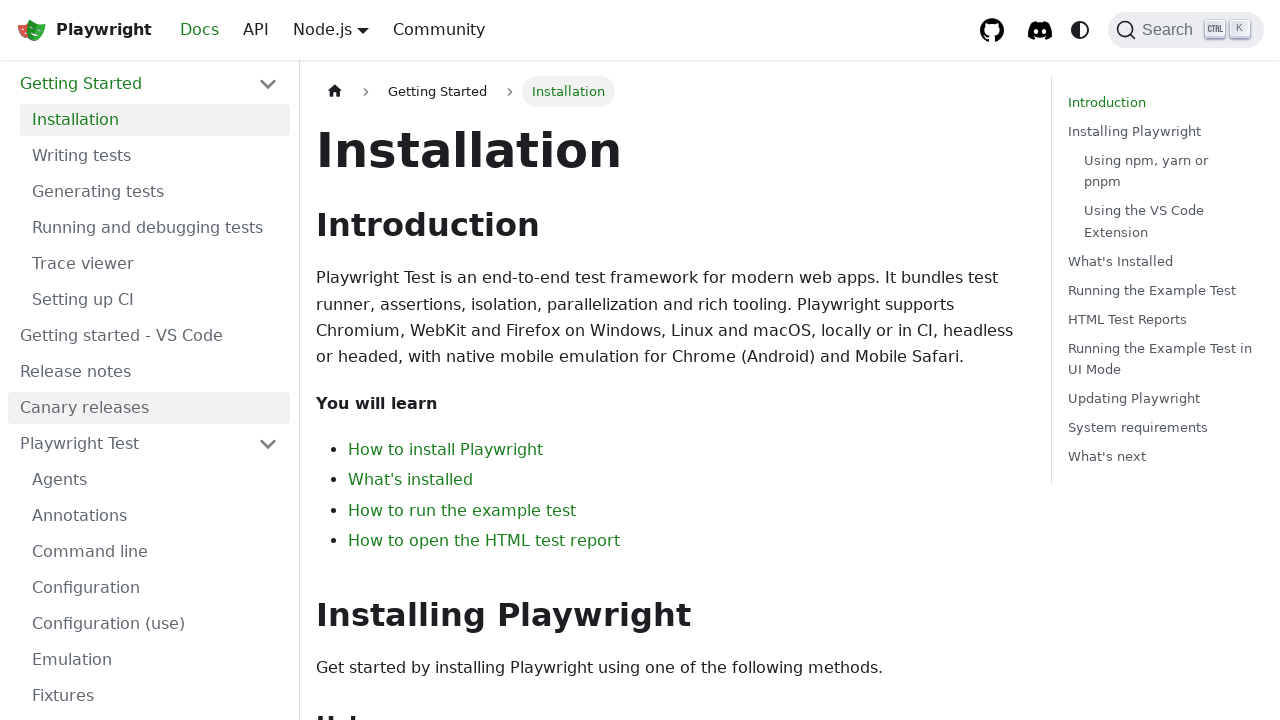